Tests the home page of LoopCamp Vercel app by verifying logo images are present, checking header and footer text elements, listing all available practice example links, and clicking on a random link from the list.

Starting URL: https://loopcamp.vercel.app/index.html

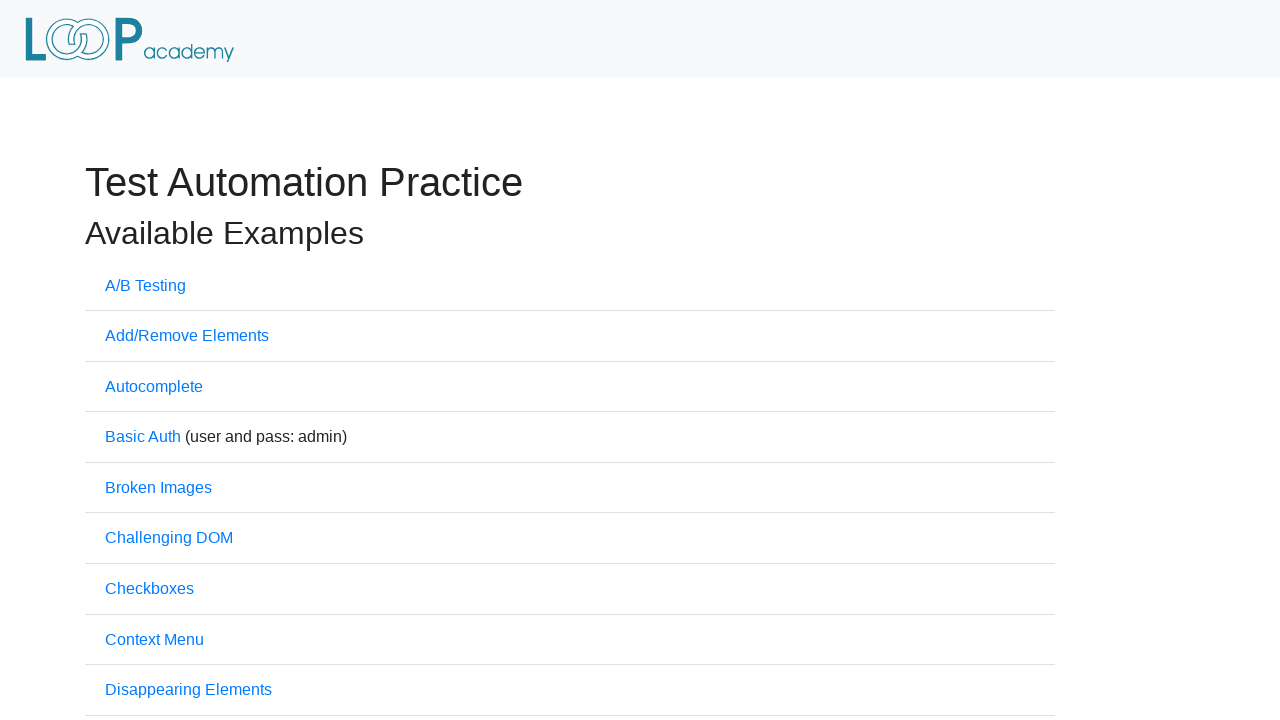

Waited for LoopCamp logo image to be visible
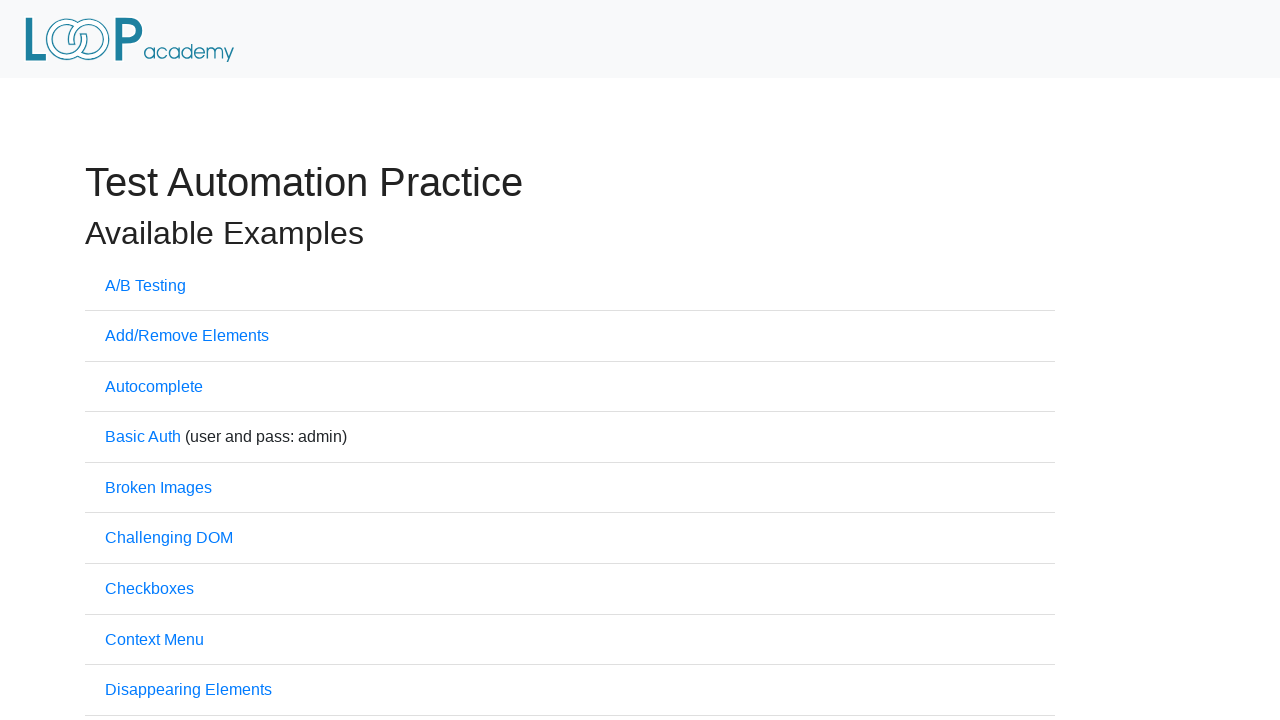

Waited for Academy logo text image to be visible
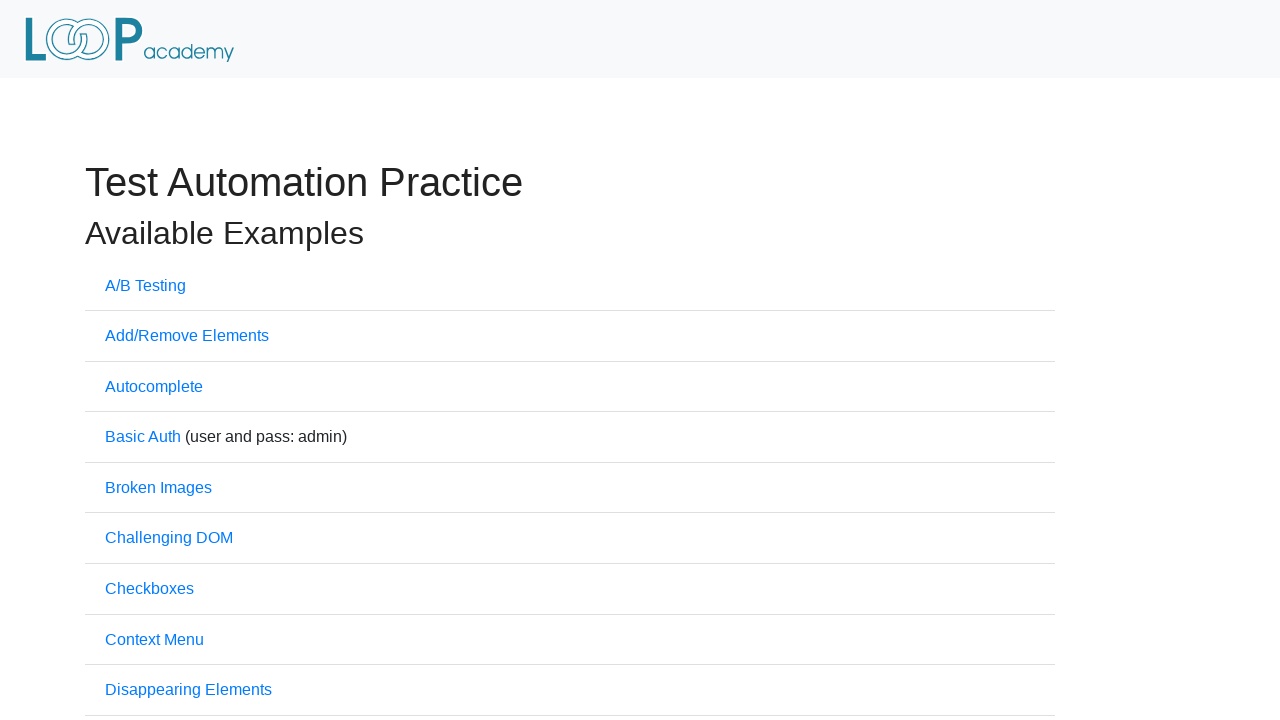

Waited for main header text to be visible
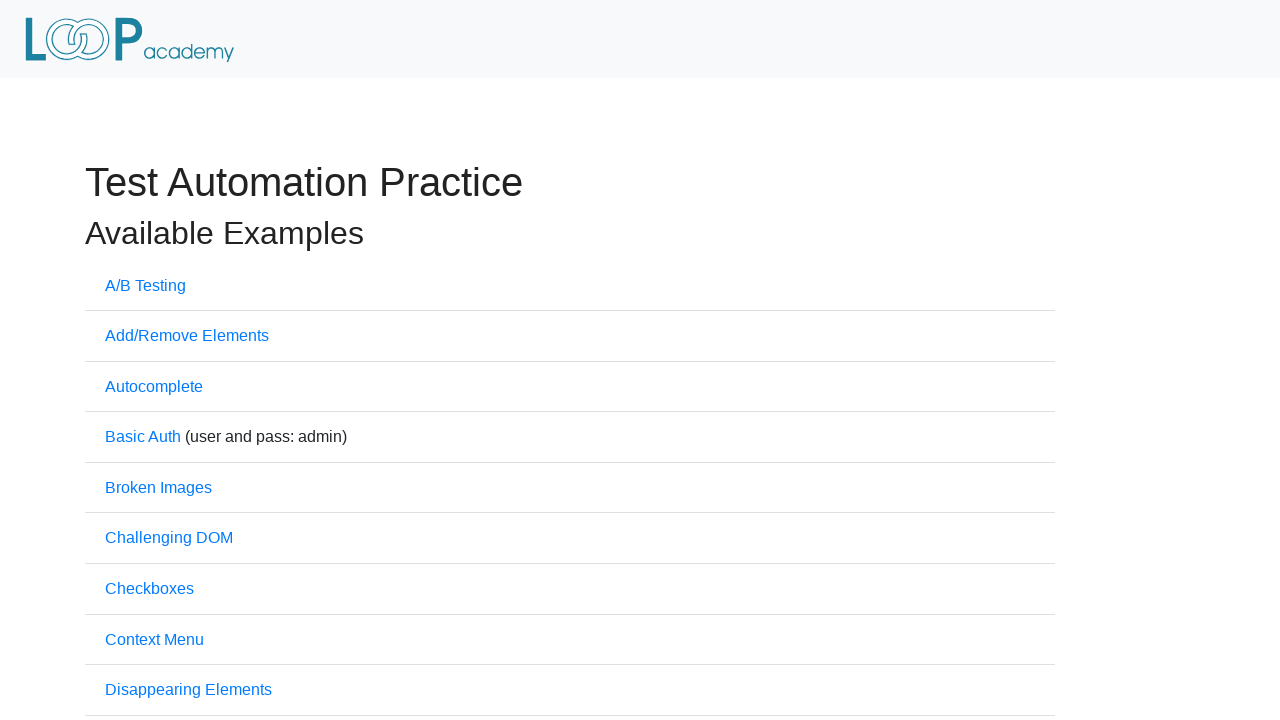

Waited for available examples header to be visible
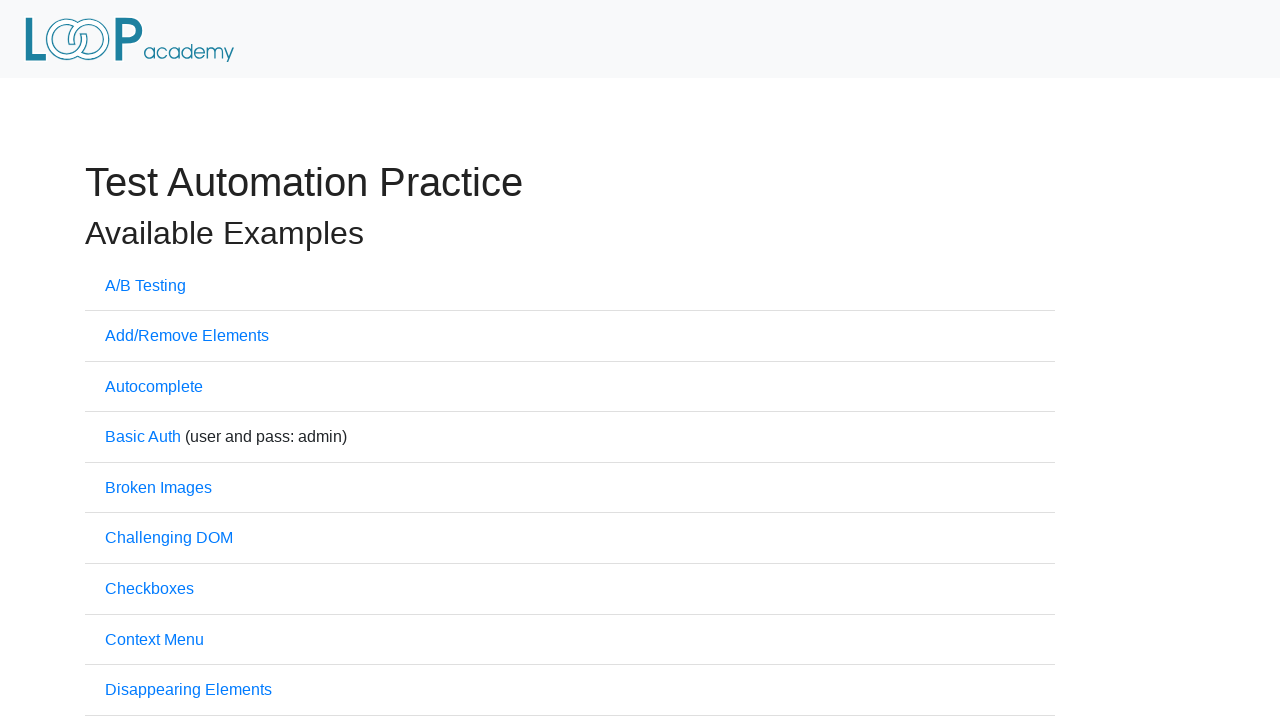

Waited for footer text to be visible
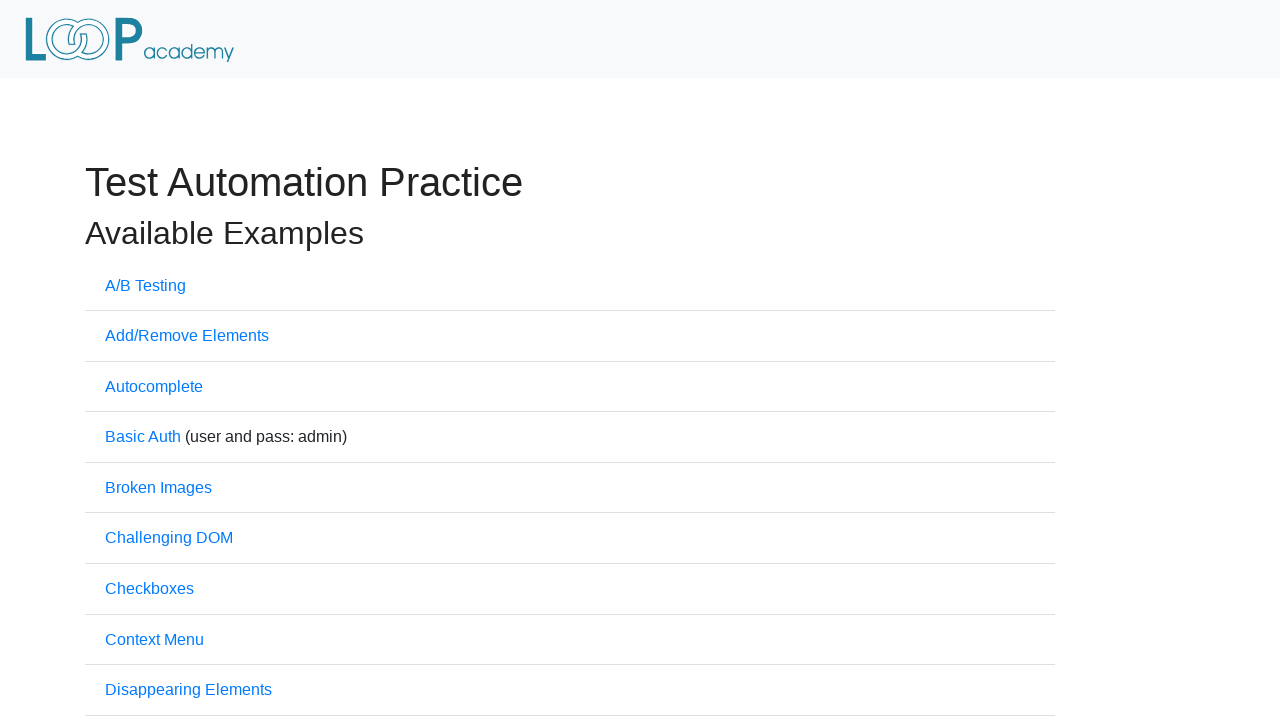

Waited for practice examples list to be visible
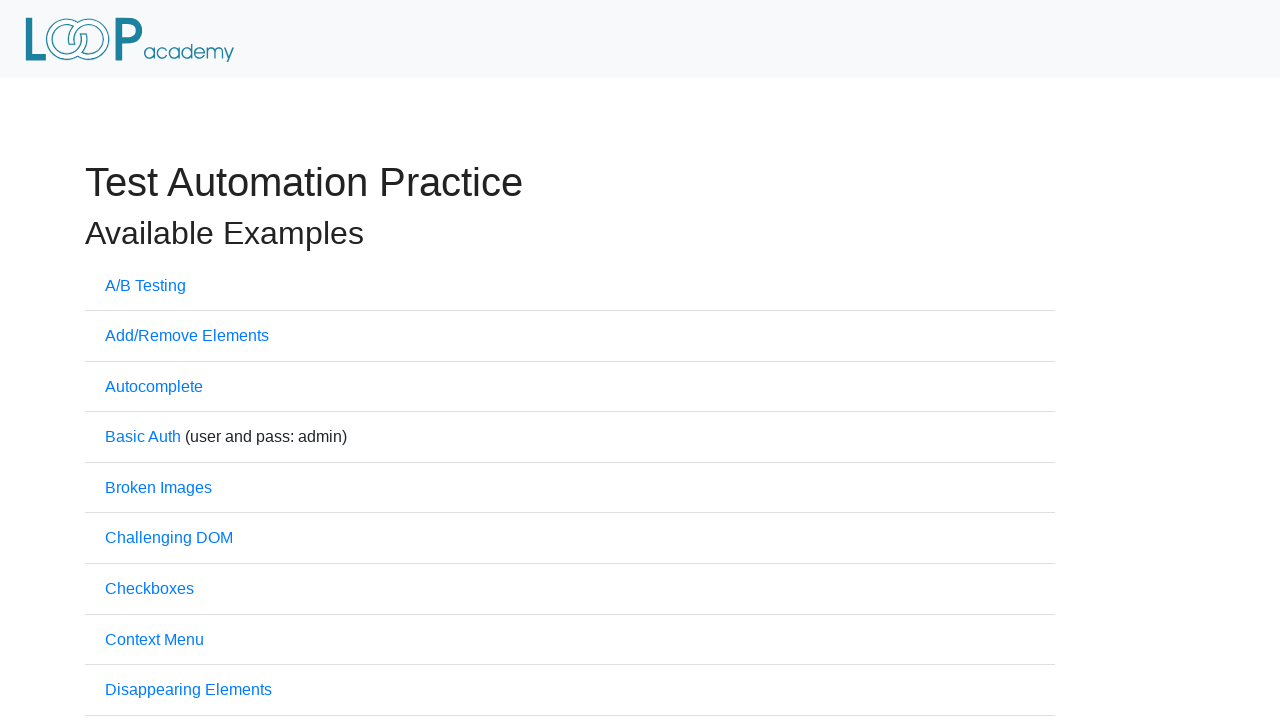

Retrieved all available practice example links (total: 50)
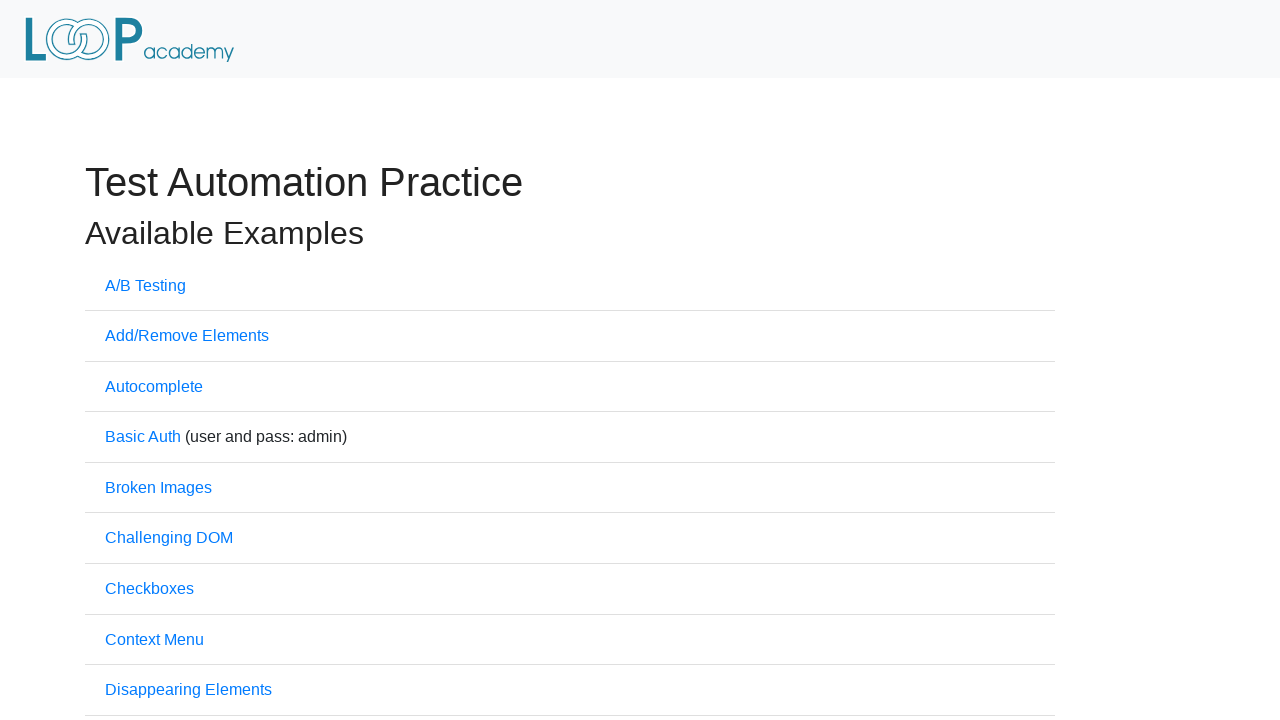

Clicked on practice example link at index 30 at (209, 361) on li.list-group-item > a >> nth=30
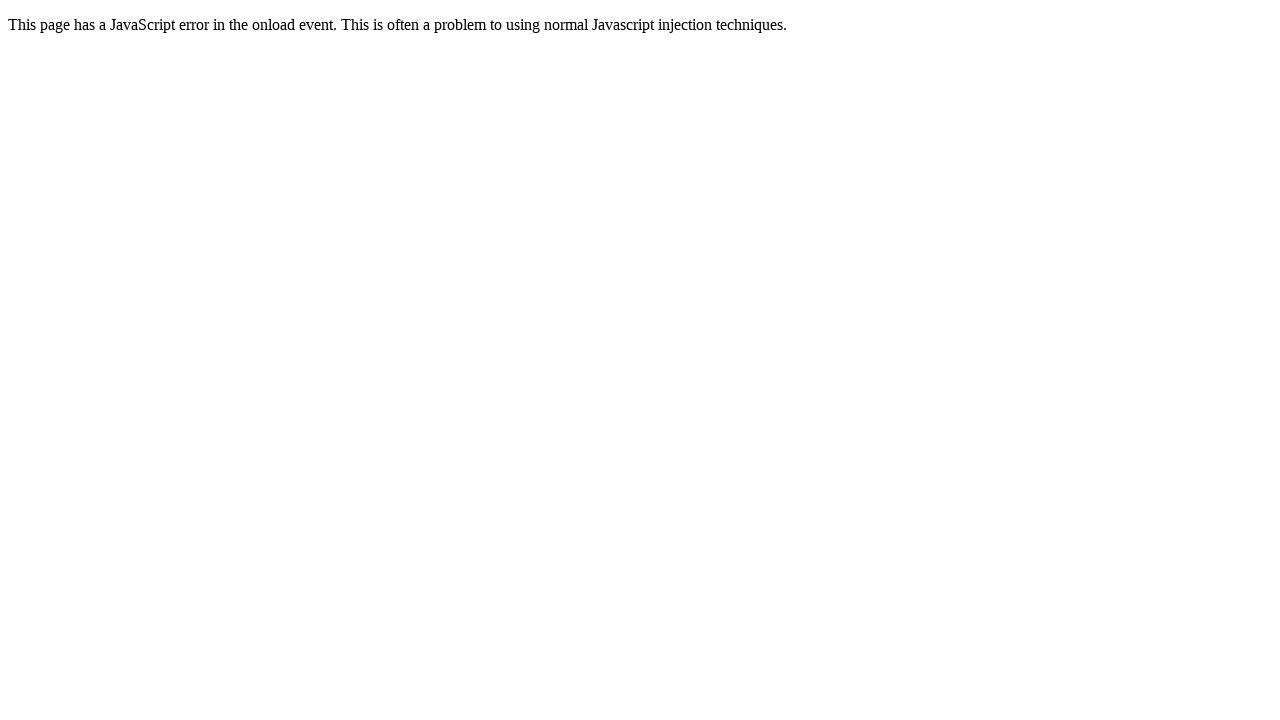

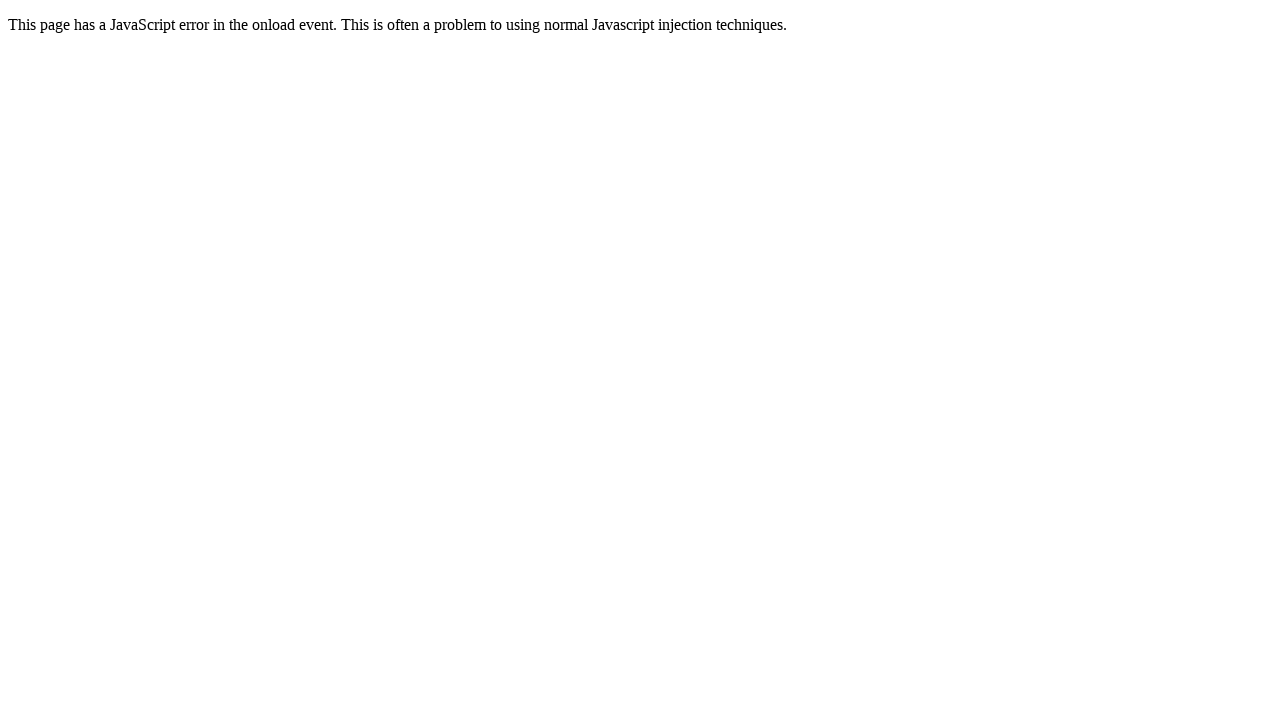